Tests file download functionality by navigating to a download page, clicking the first download link, and verifying that a file was downloaded successfully.

Starting URL: https://the-internet.herokuapp.com/download

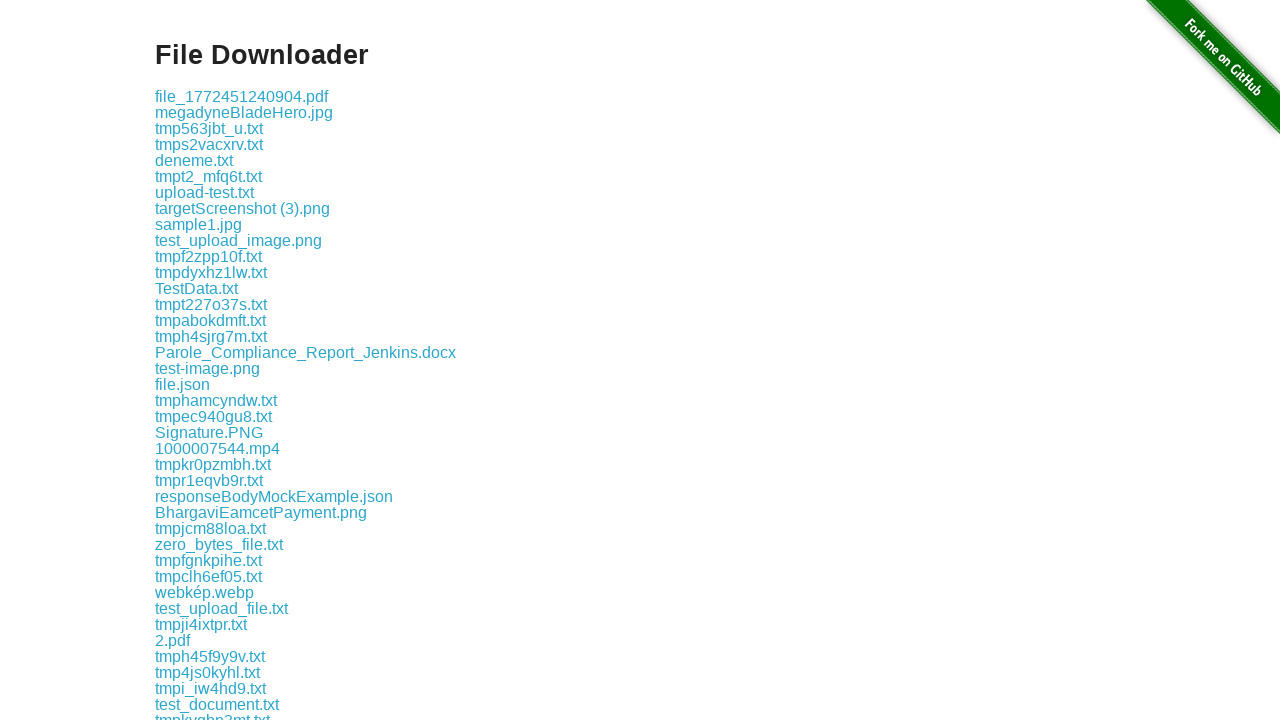

Clicked the first download link and started file download at (242, 96) on .example a
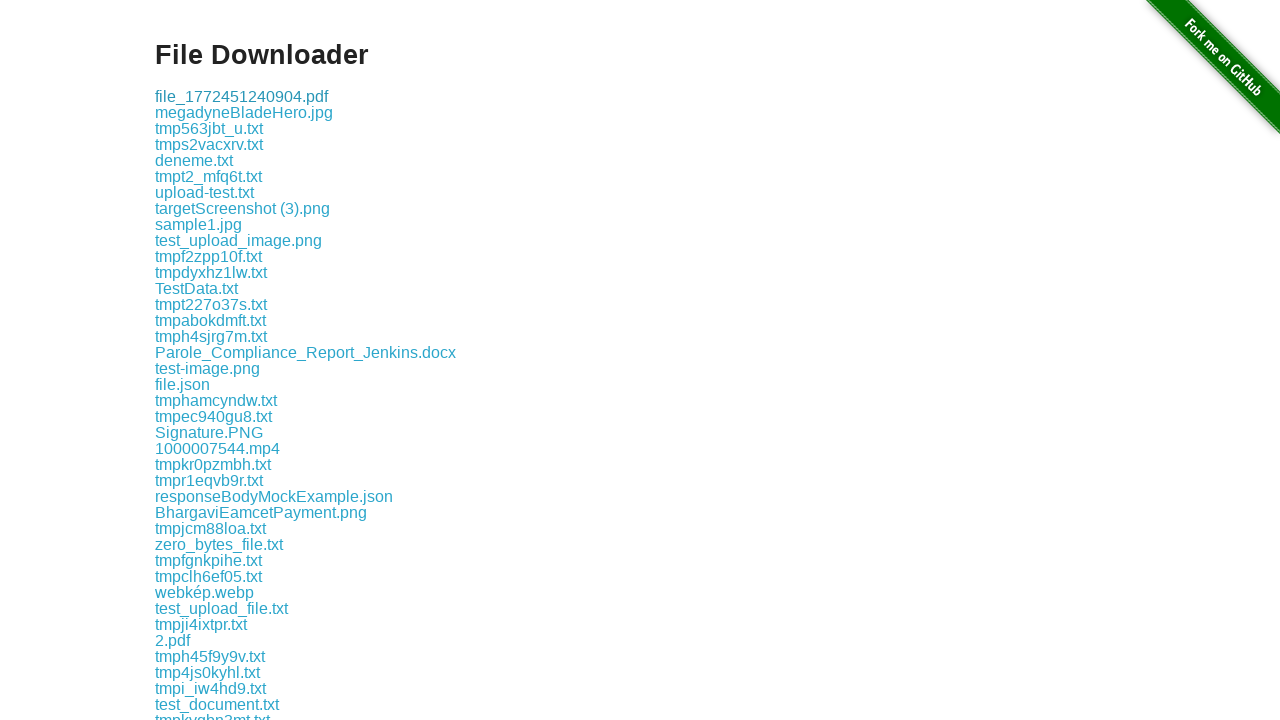

File download completed successfully
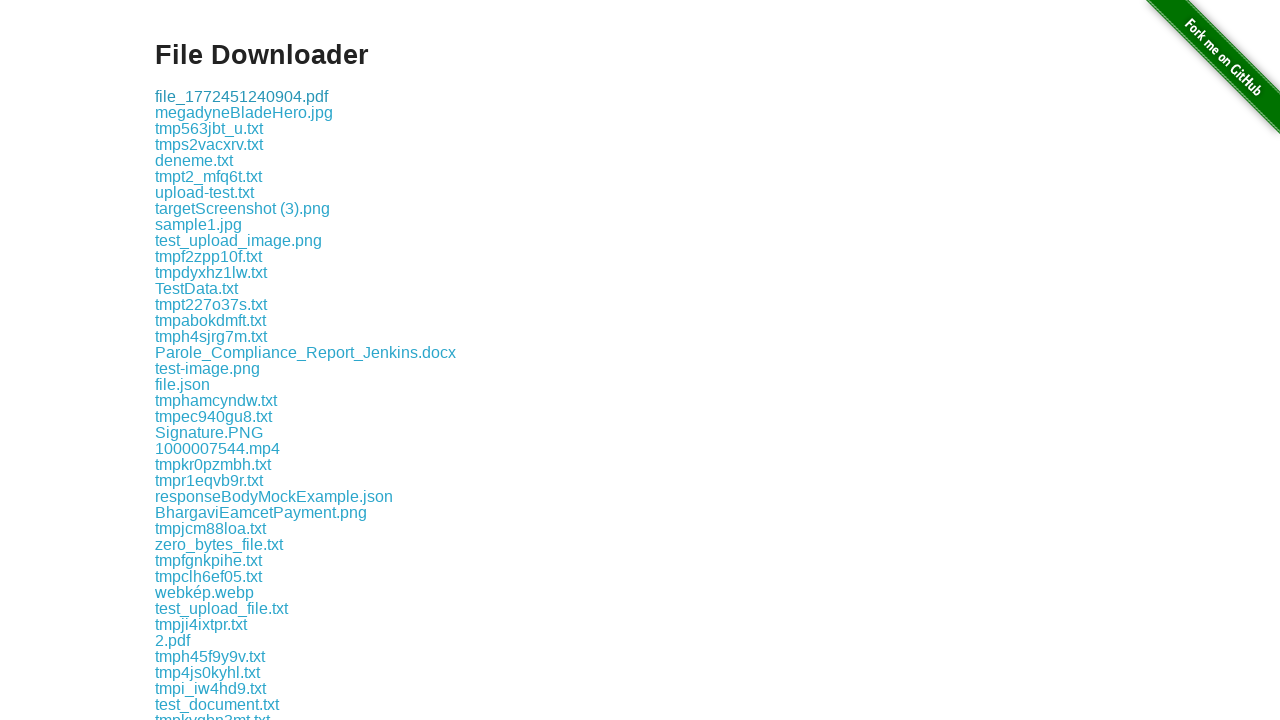

Verified that downloaded file path is not None
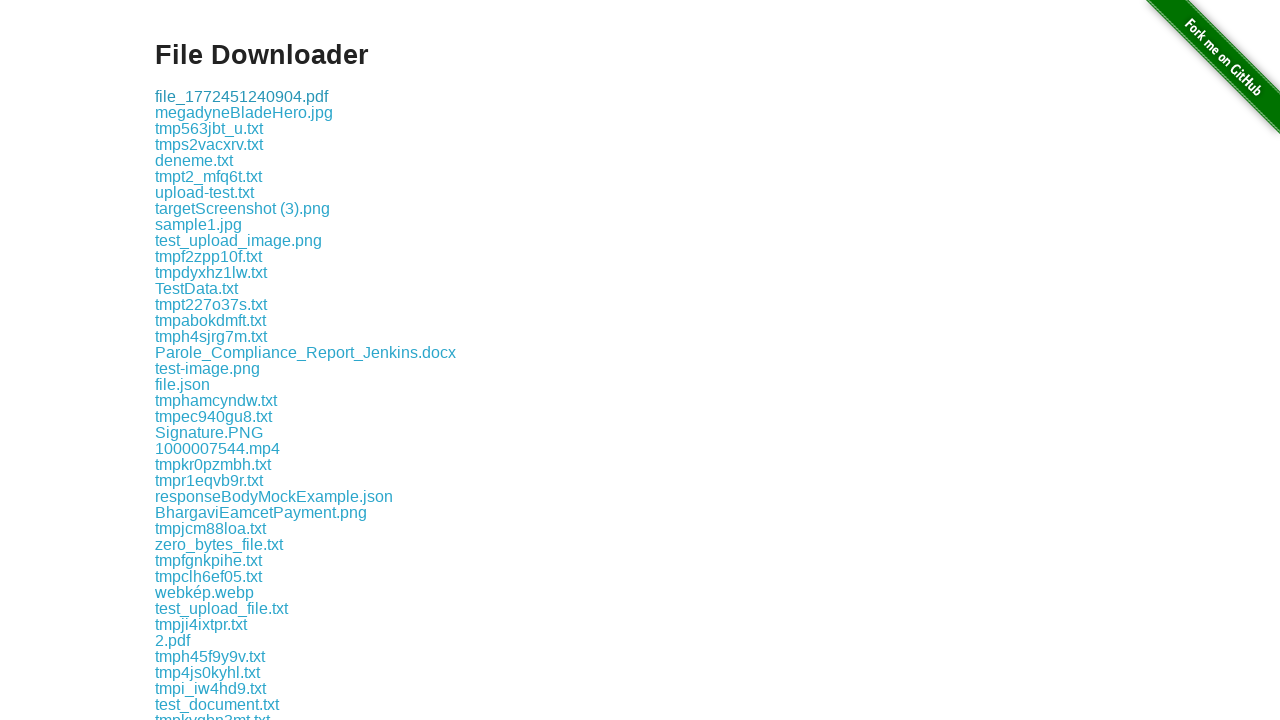

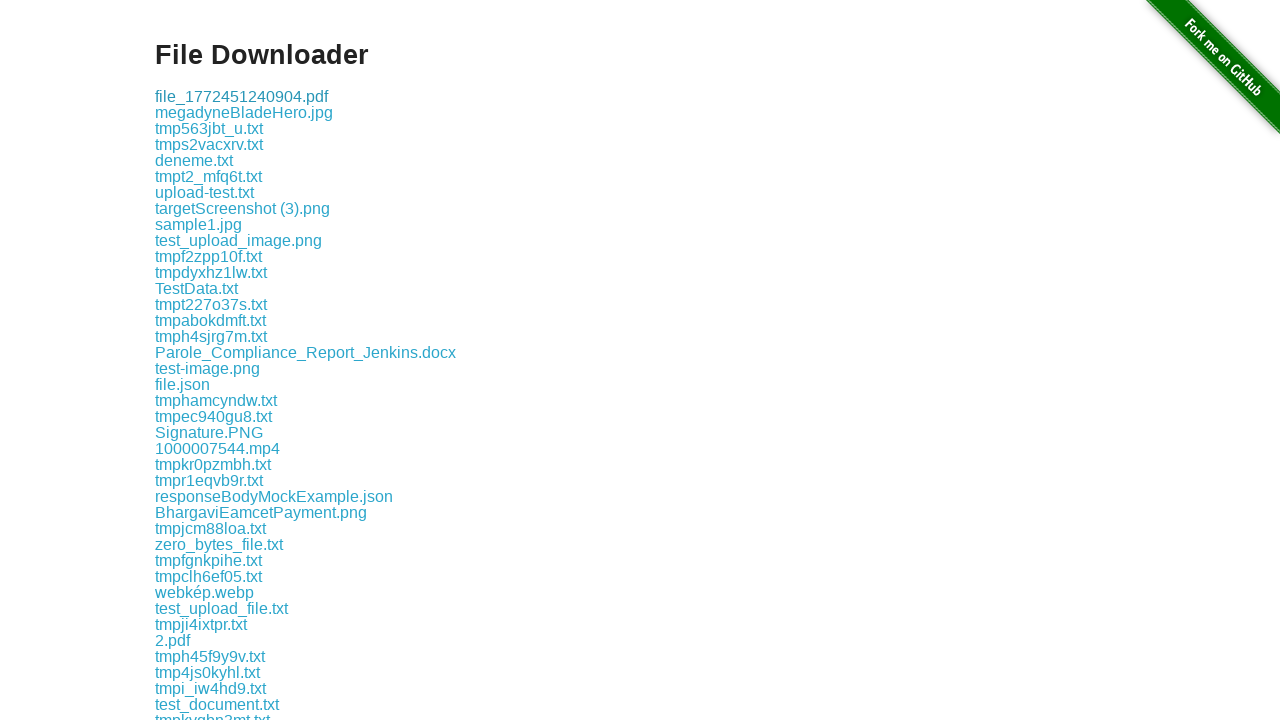